Tests date selection in a jQuery UI datepicker with year and month dropdowns by selecting a specific date

Starting URL: https://jqueryui.com/resources/demos/datepicker/dropdown-month-year.html

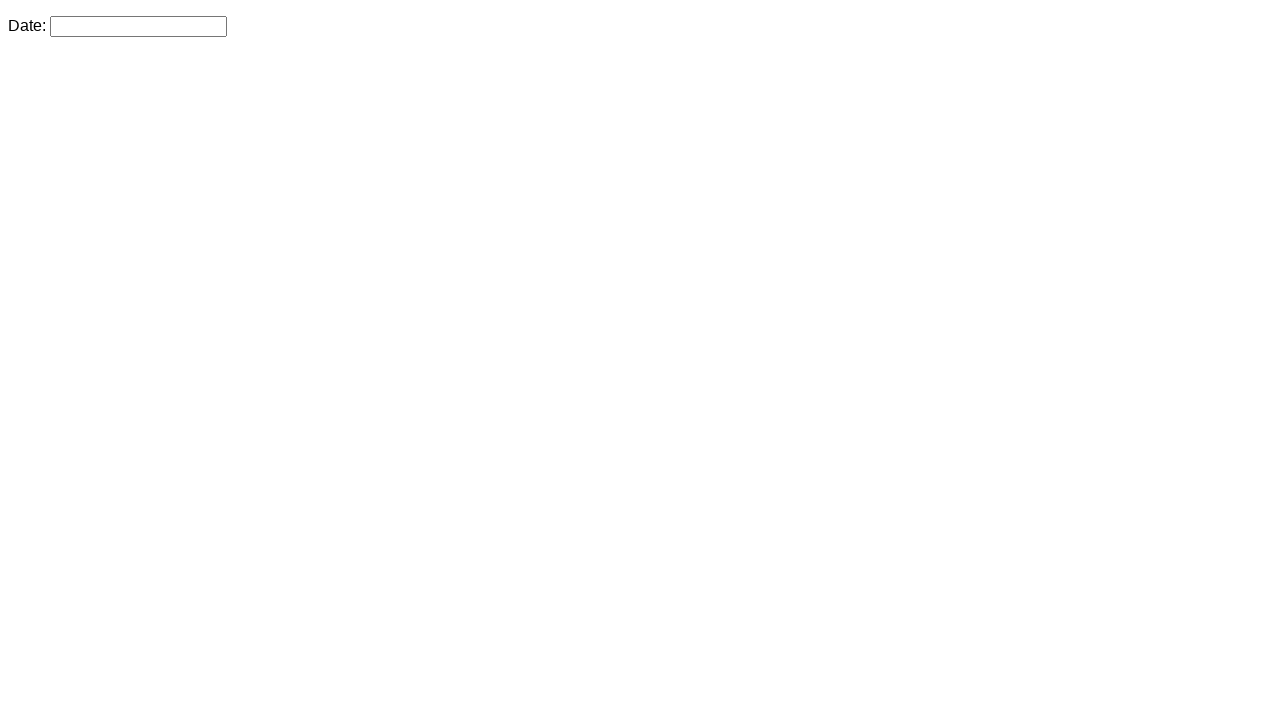

Clicked on datepicker input to open calendar widget at (138, 26) on #datepicker
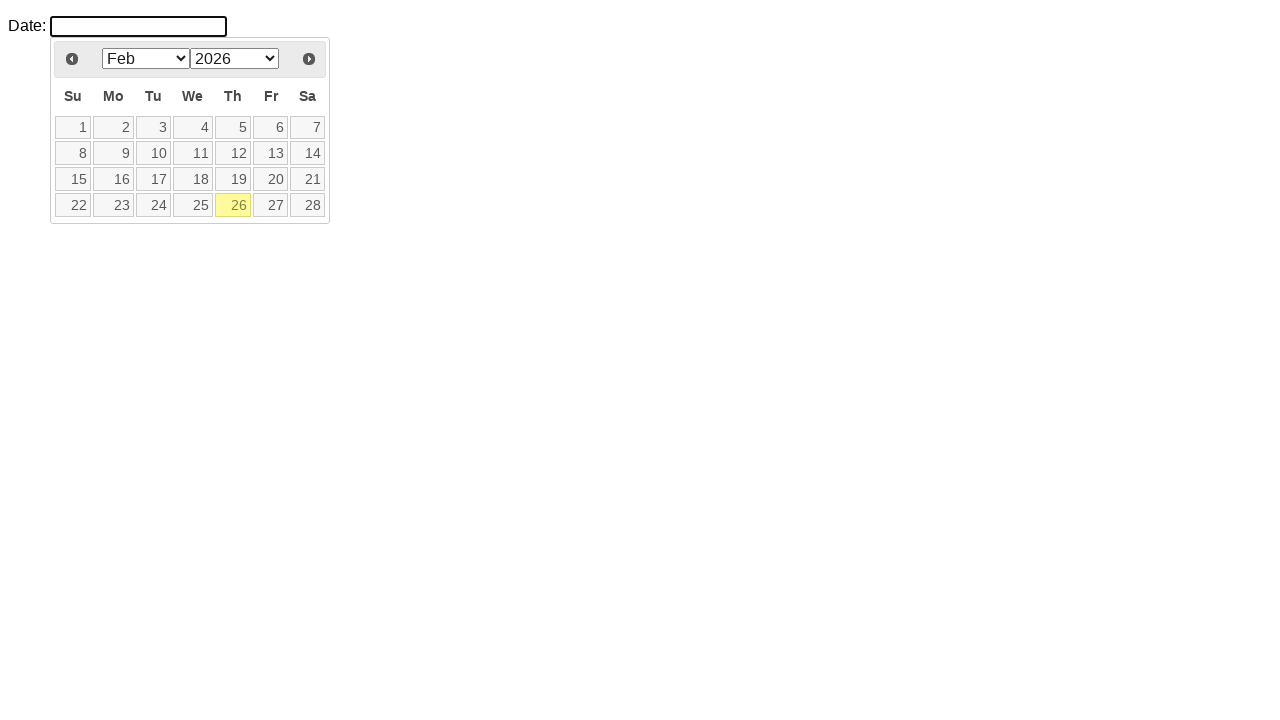

Selected year 2016 from dropdown on select.ui-datepicker-year
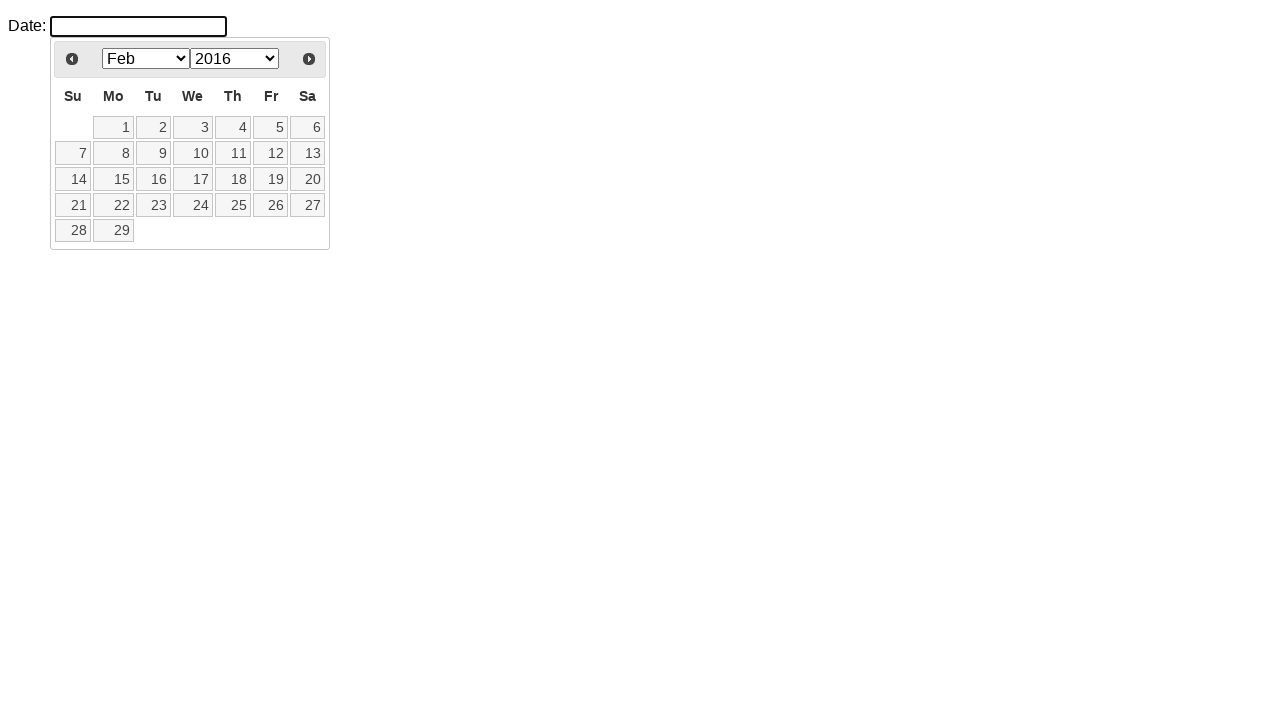

Selected month 8 (September) from dropdown on select.ui-datepicker-month
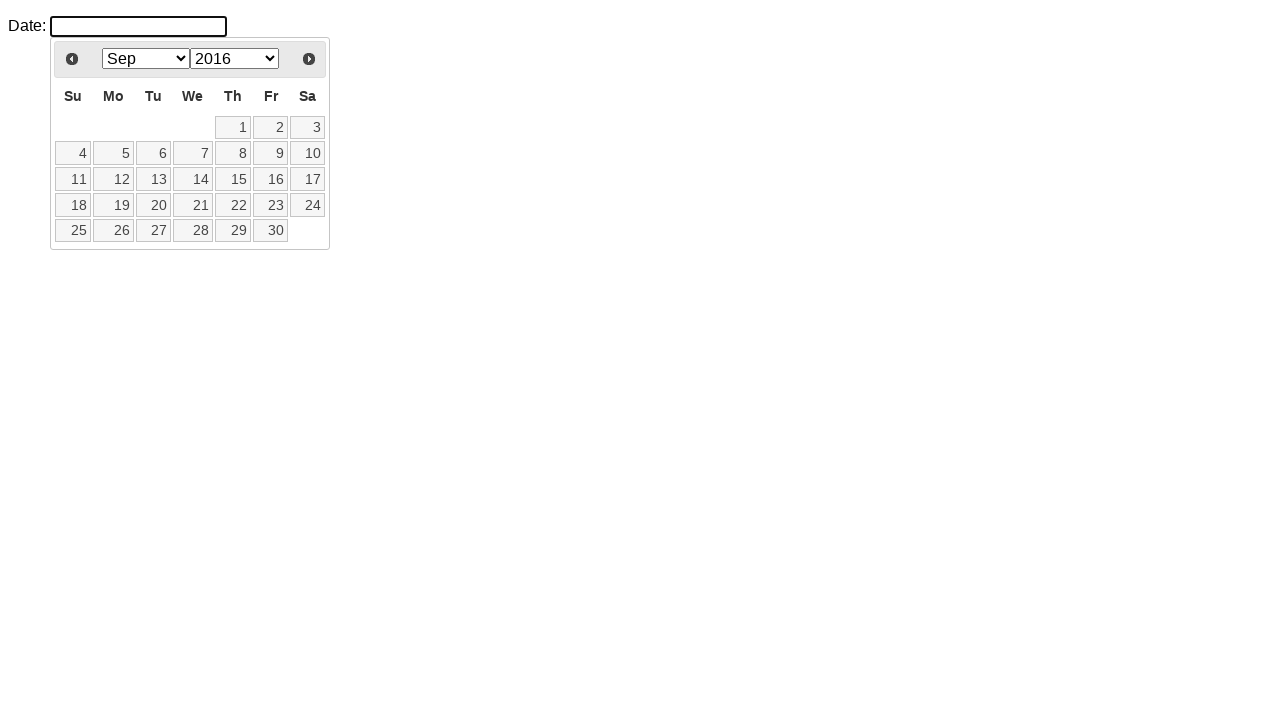

Clicked on day 13 in the calendar at (153, 179) on table.ui-datepicker-calendar tbody tr td a:text('13')
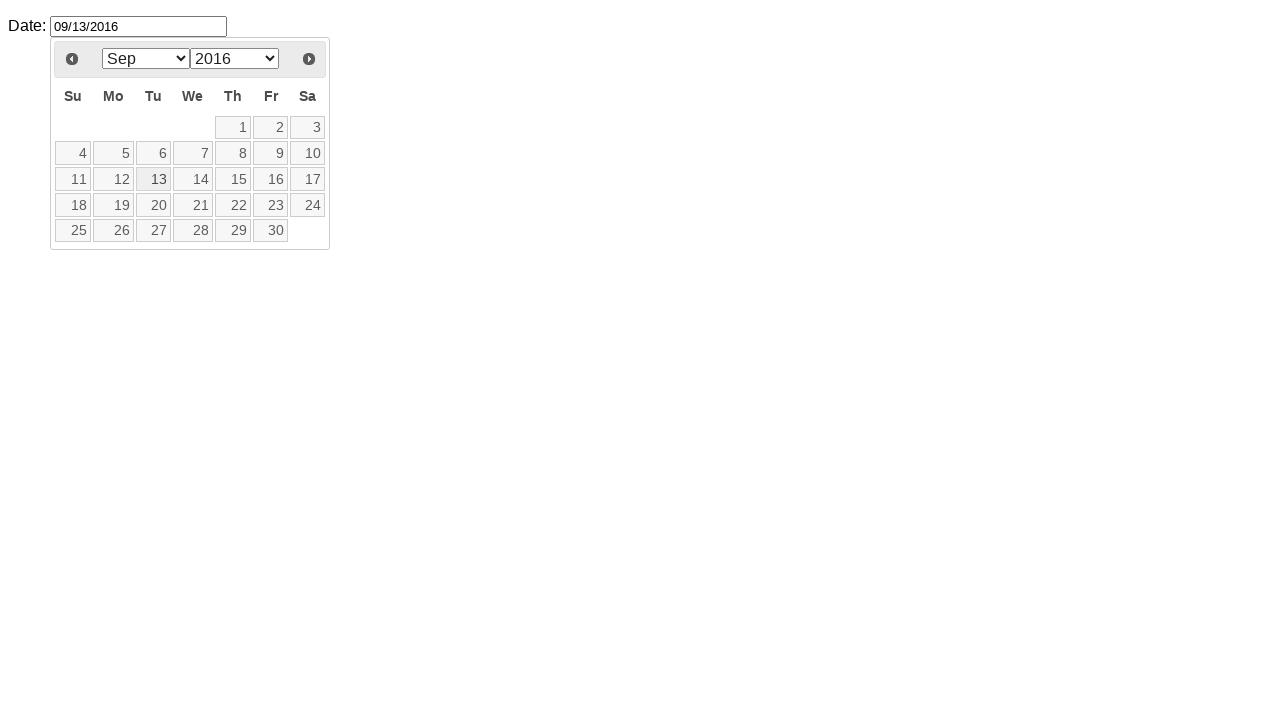

Retrieved selected date from input: 09/13/2016
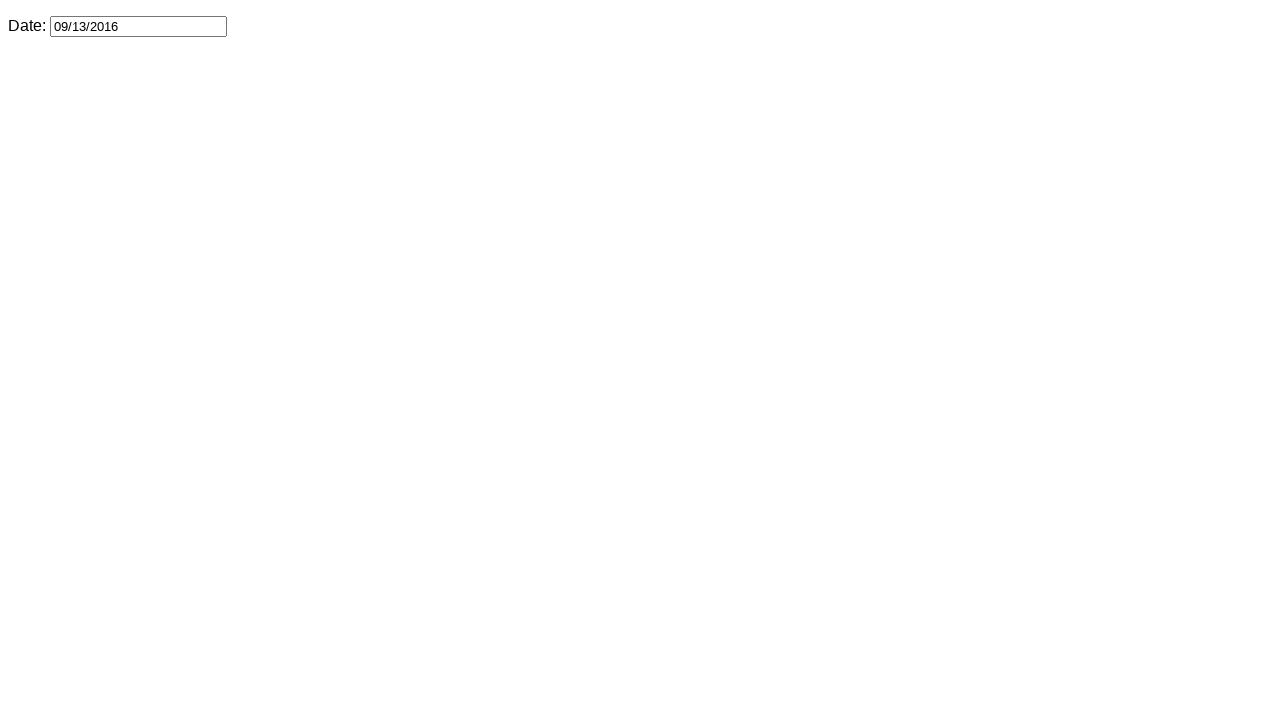

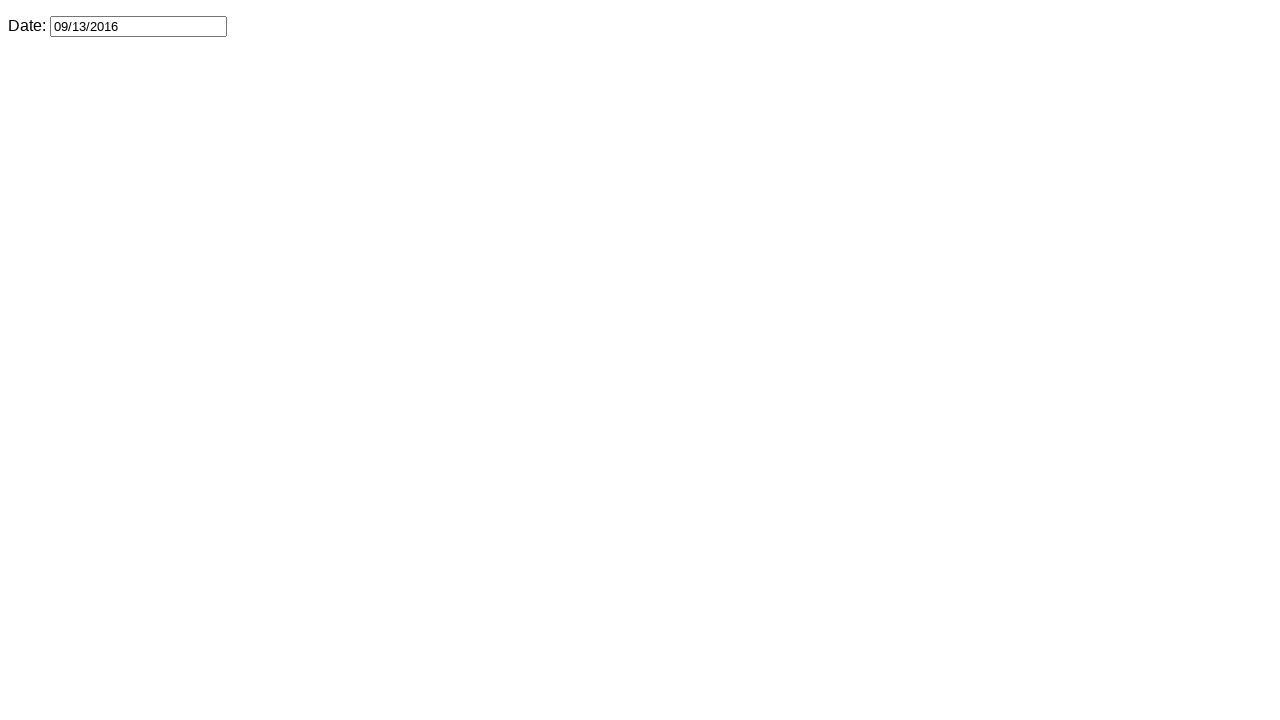